Navigates to a percent calculator page and retrieves the text content from the first paragraph element on the page to verify page load.

Starting URL: https://www.calculator.net/percent-calculator.html

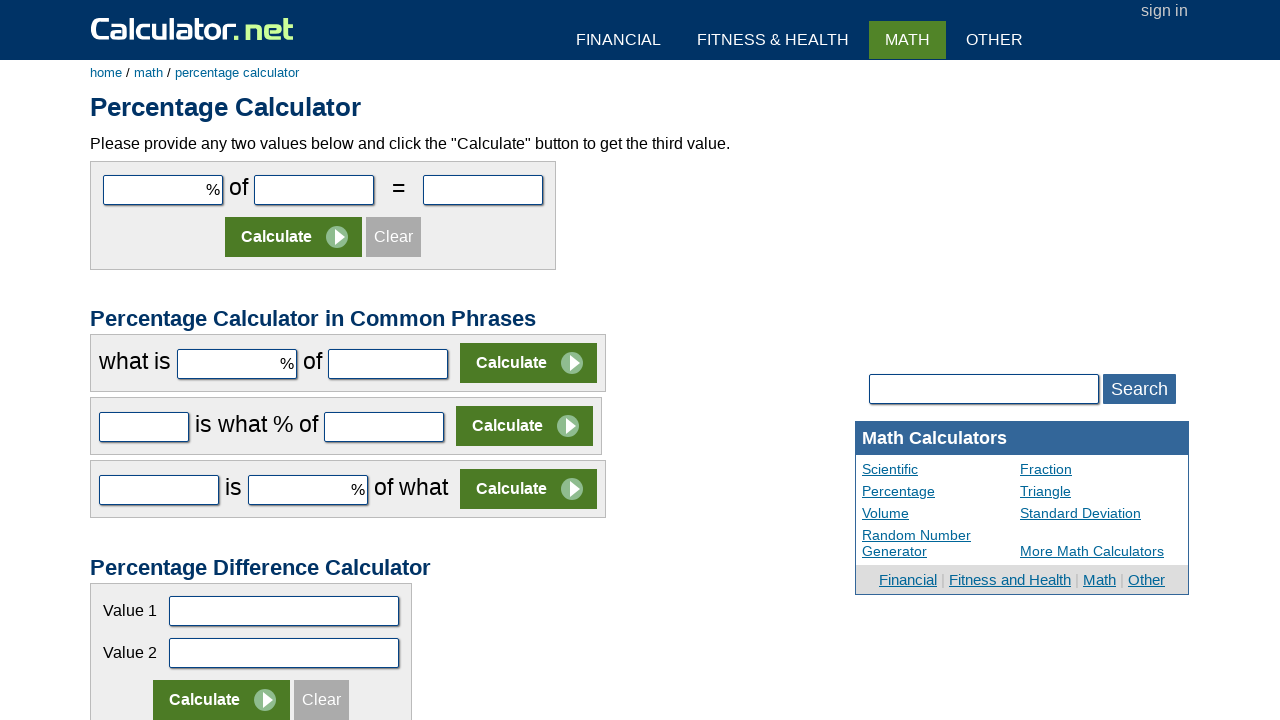

Navigated to percent calculator page
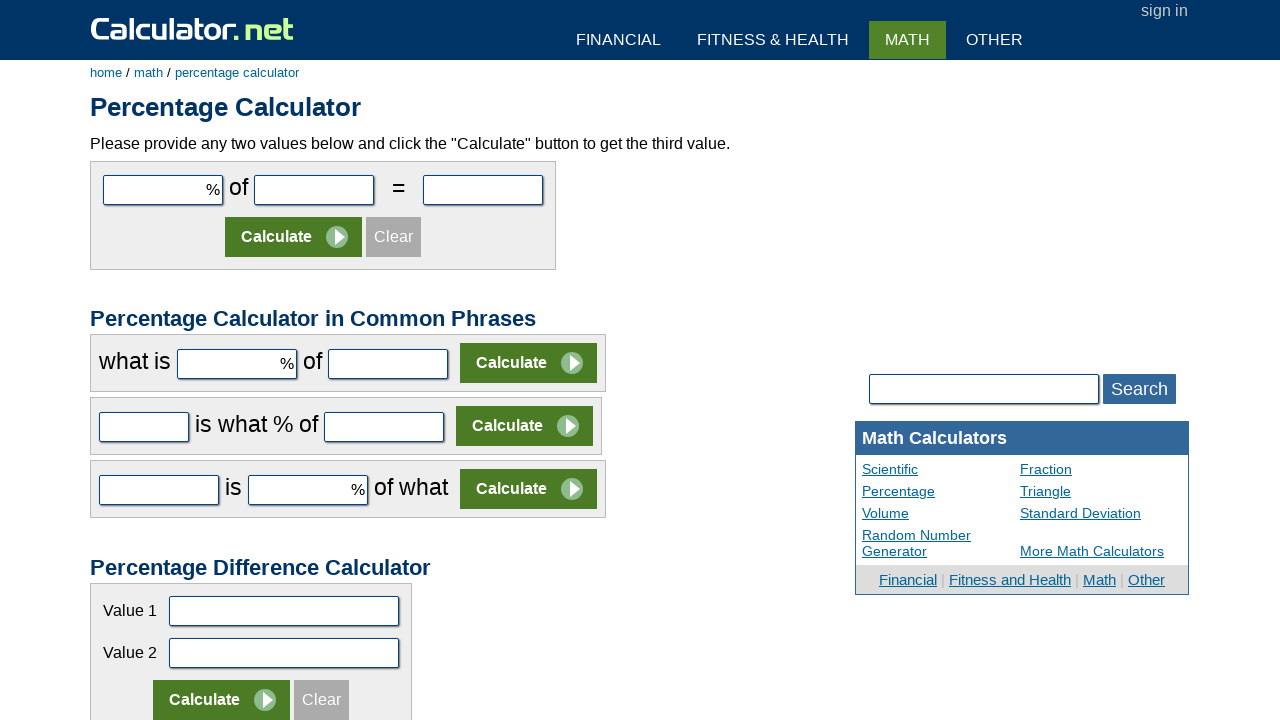

Waited 2 seconds for page to load
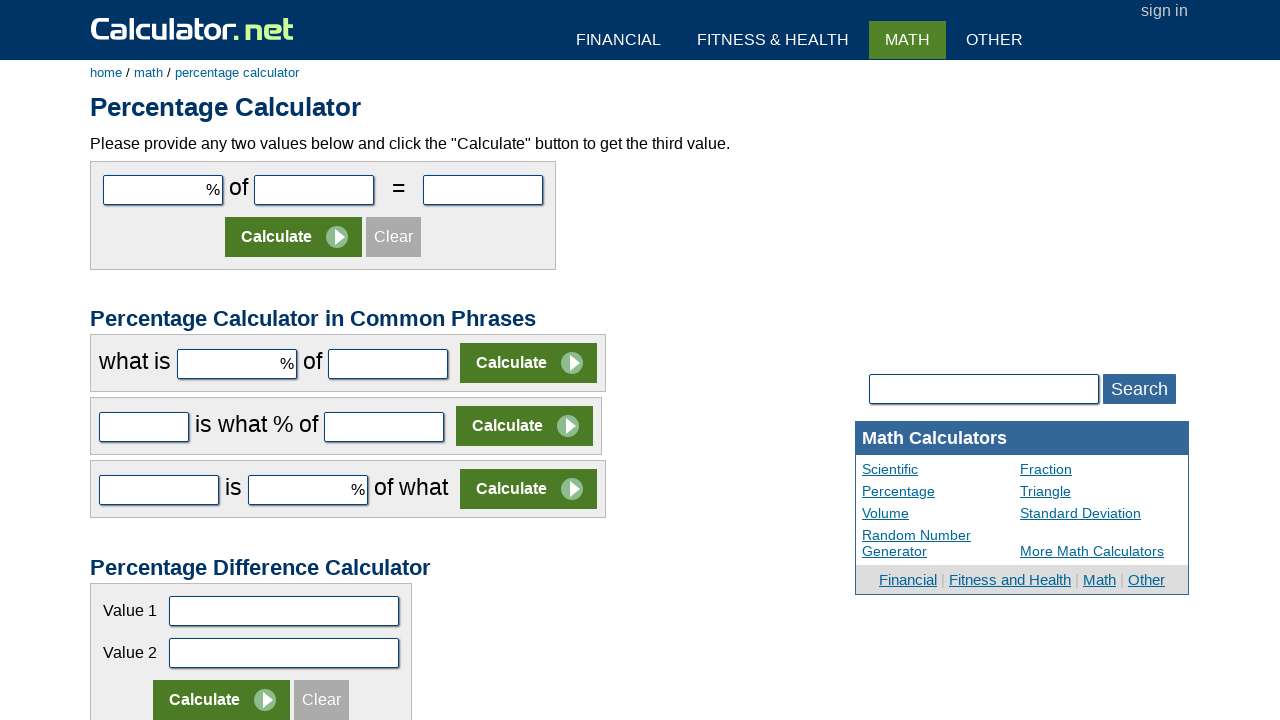

Located first paragraph element on page
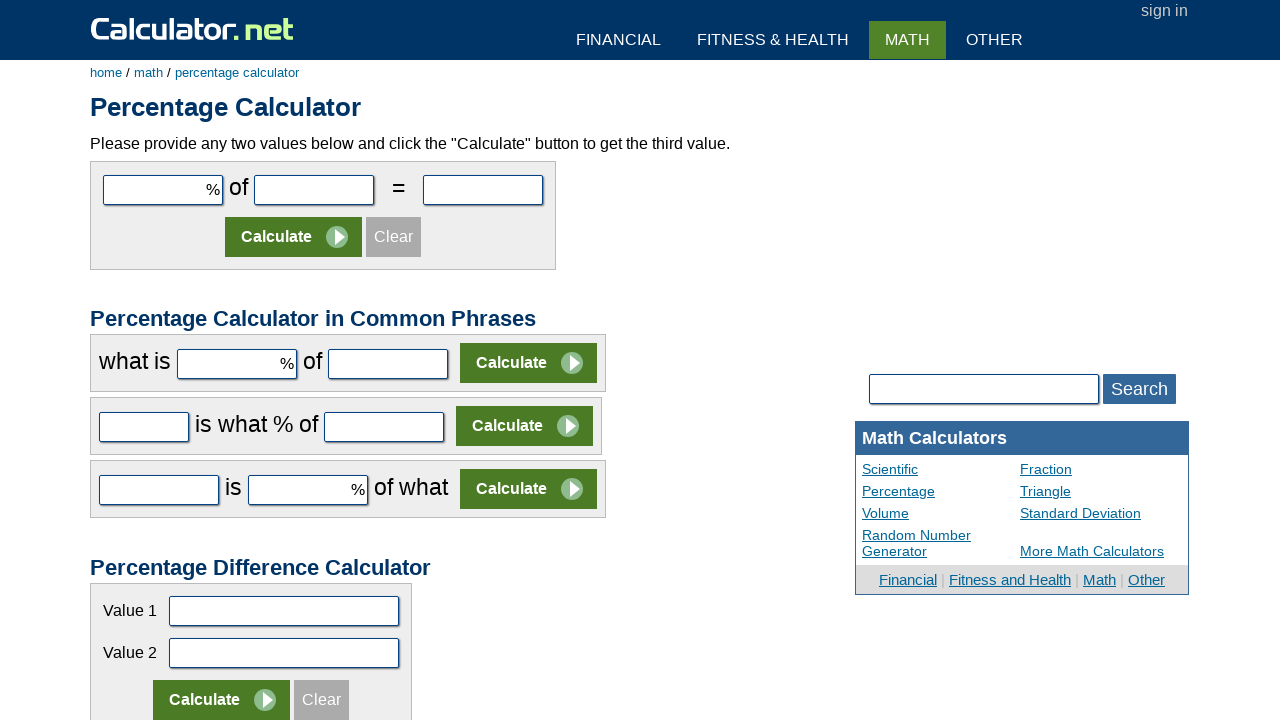

Retrieved paragraph text content: Please provide any two values below and click the "Calculate" button to get the third value.
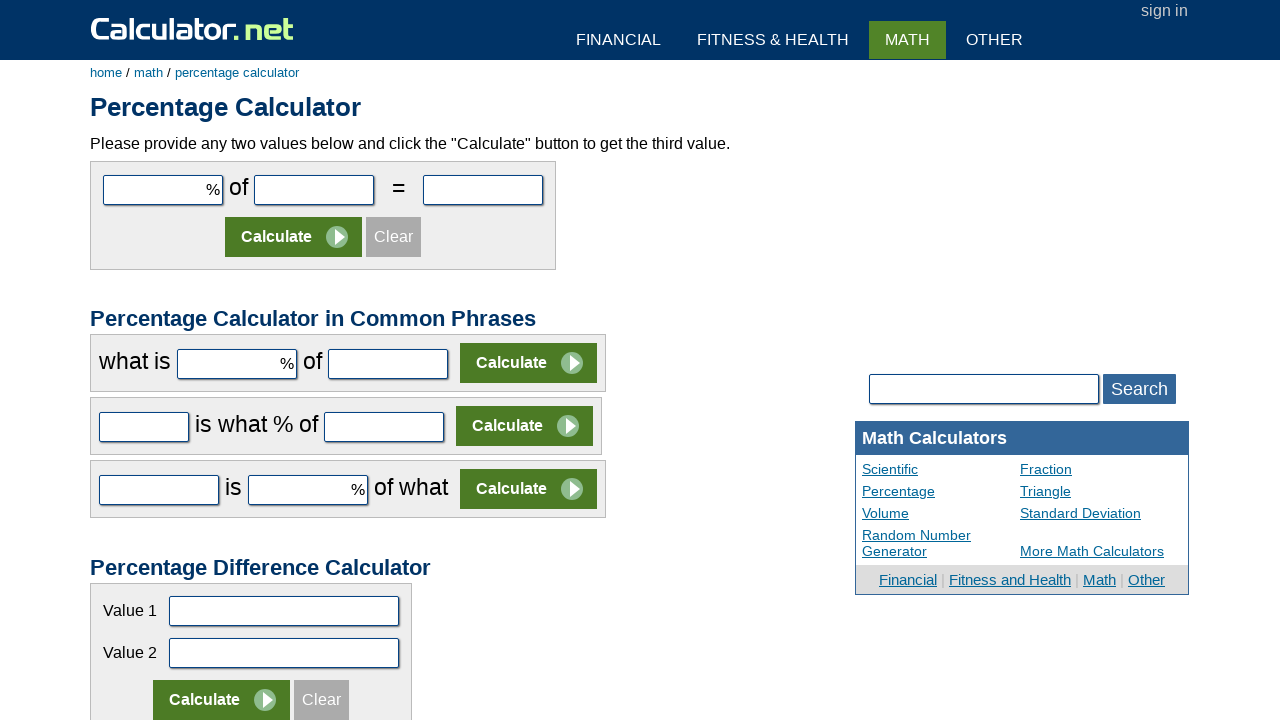

Printed paragraph text to console
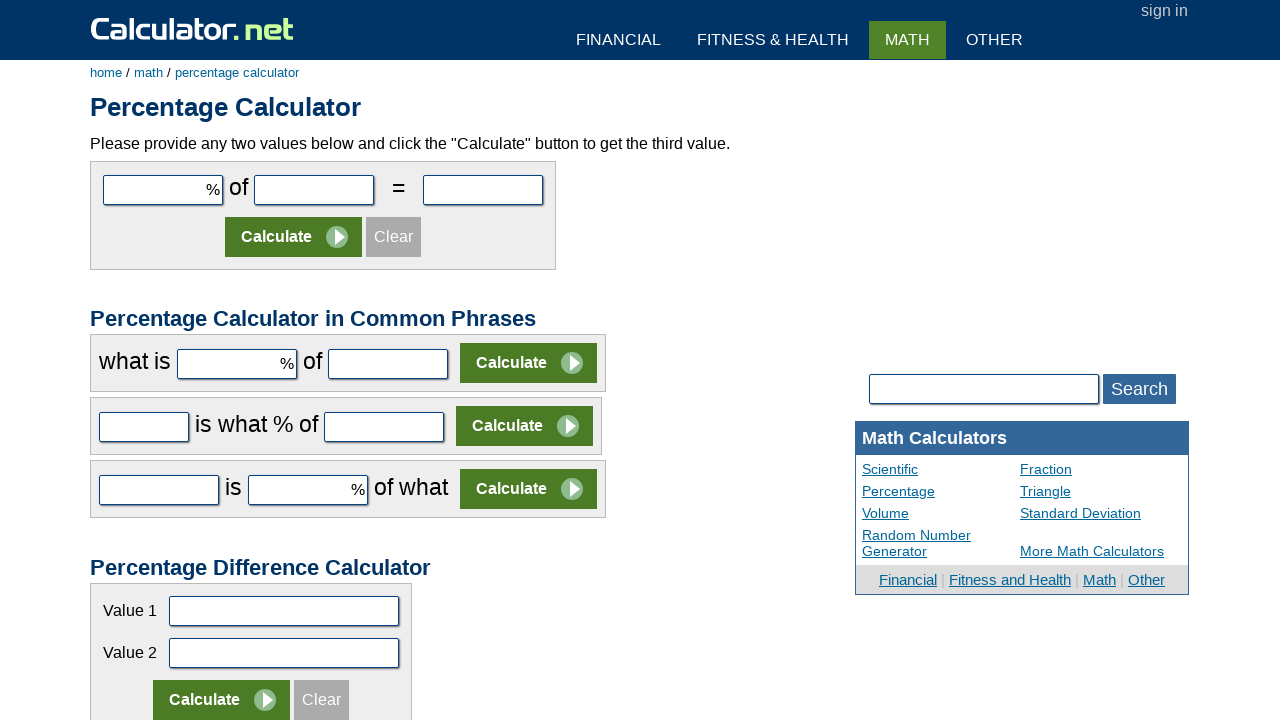

Waited 5 seconds before closing
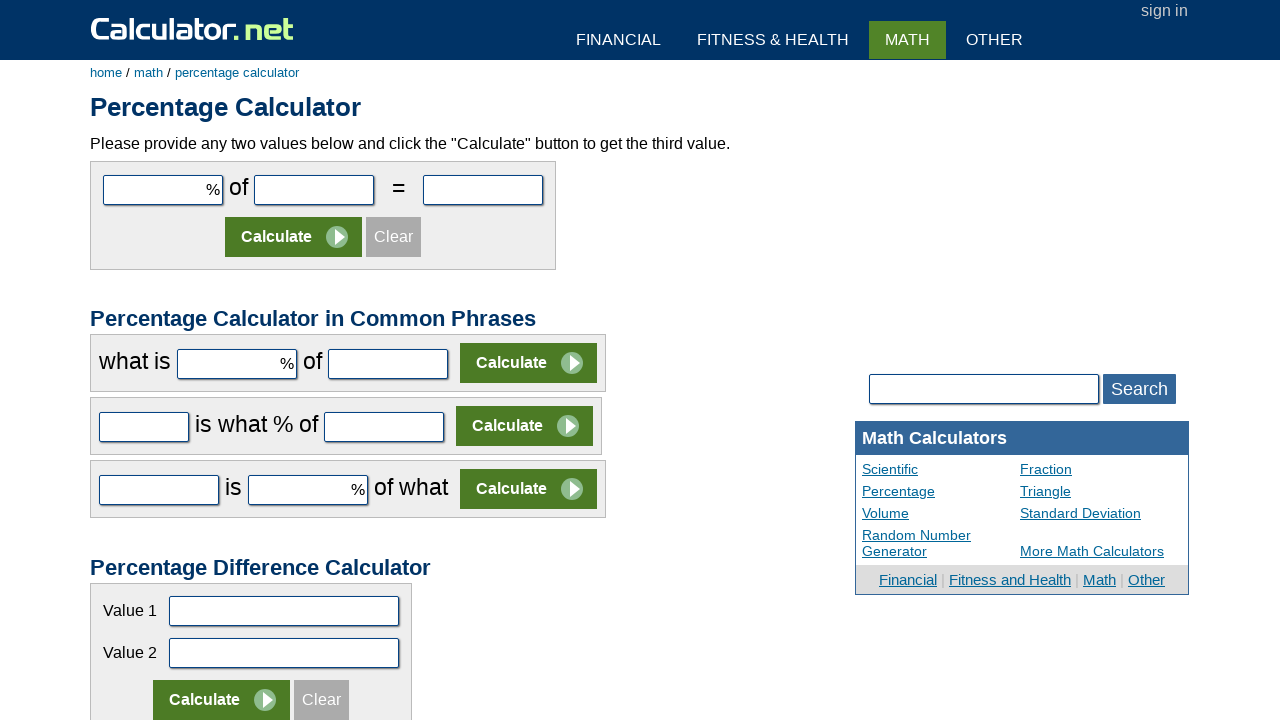

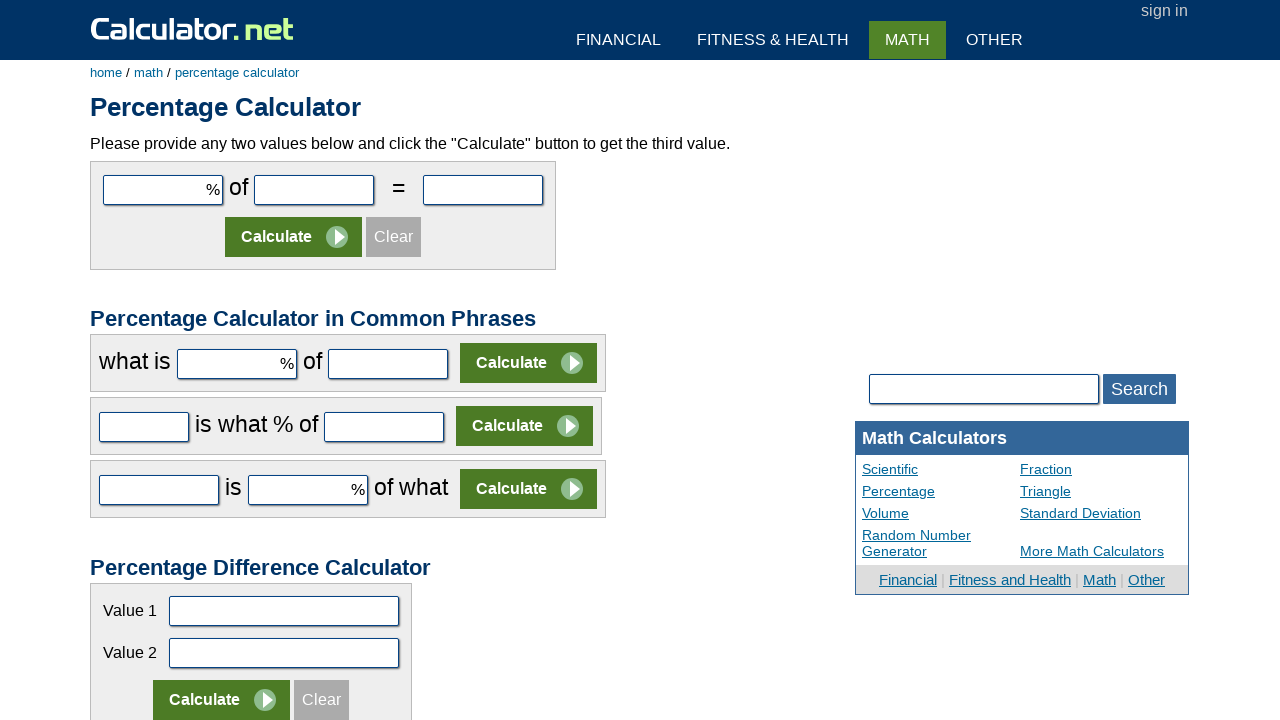